Tests dropdown selection functionality by selecting "Employed" from a dropdown on the Selenium practice page

Starting URL: https://enthrallit.com/selenium/

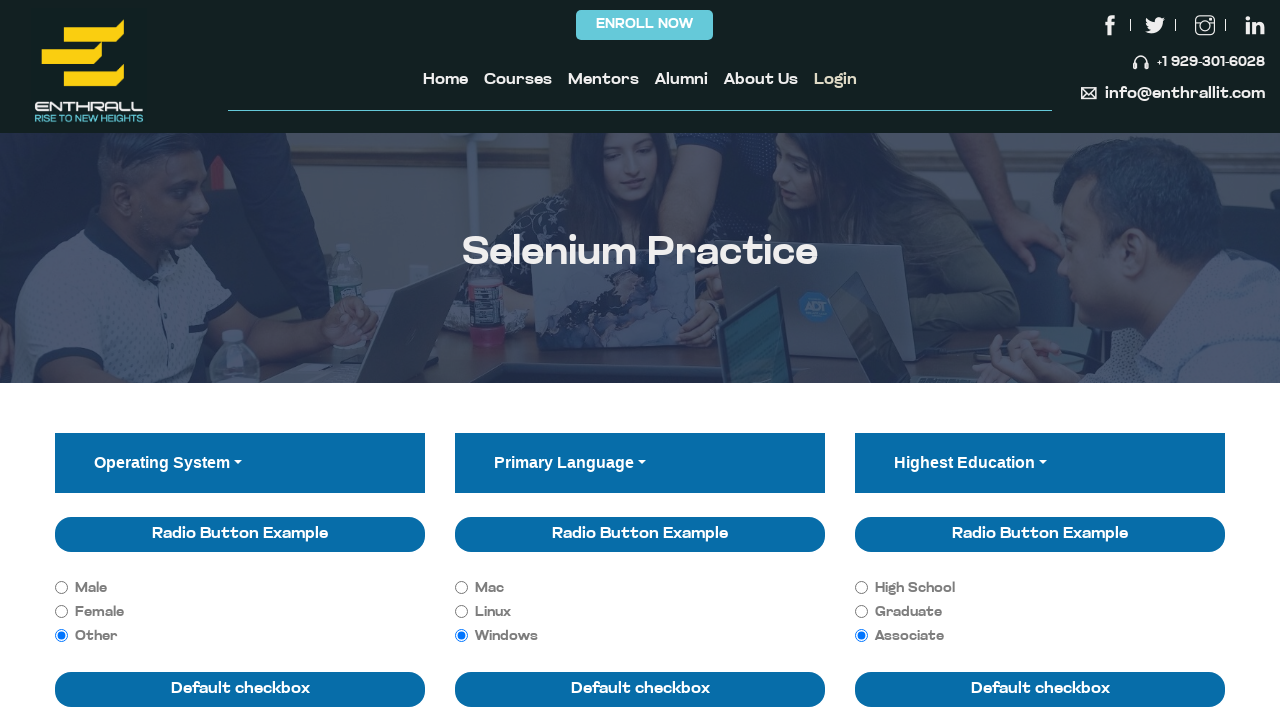

Scrolled to Multiple Select section
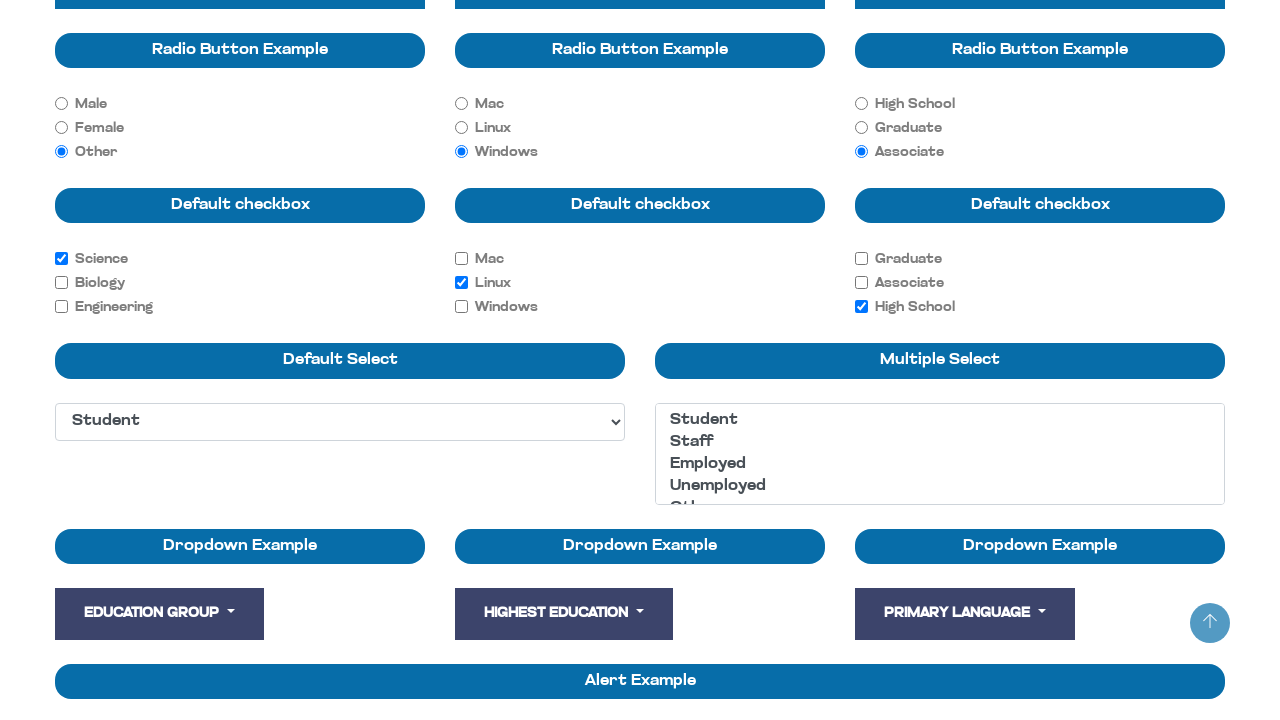

Selected 'Employed' from the first dropdown on //select[@class='form-control'][1]
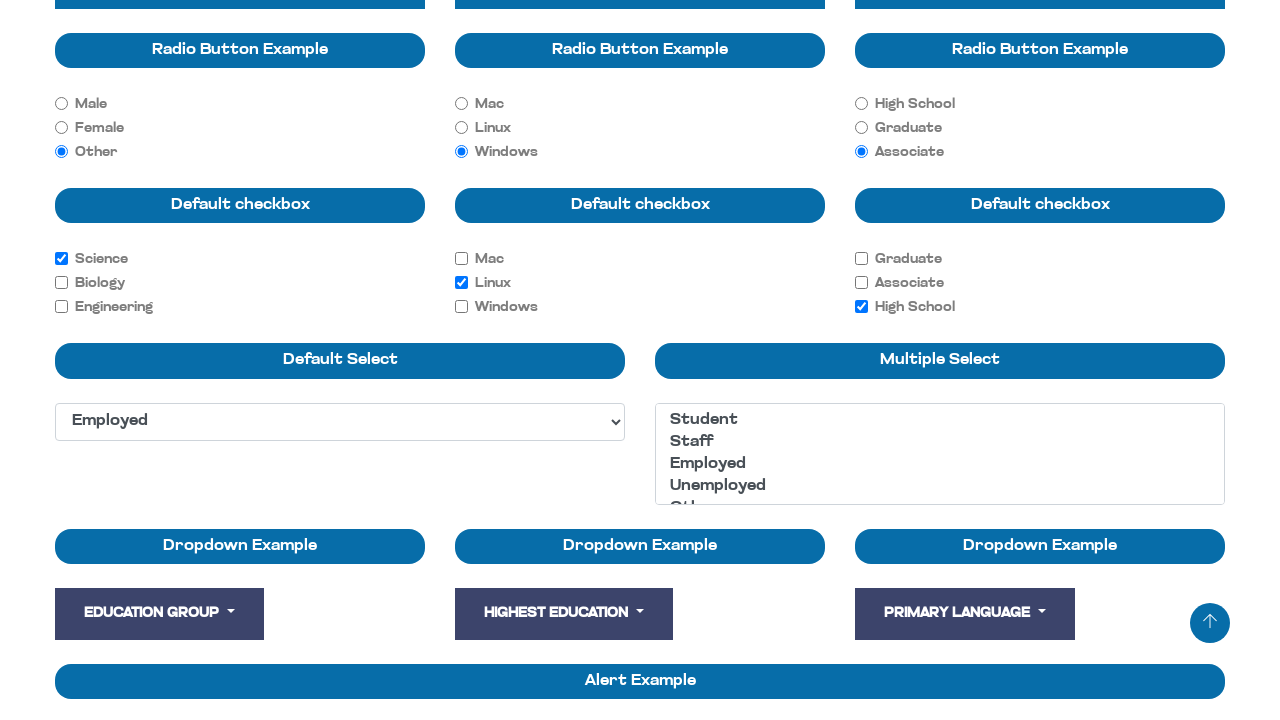

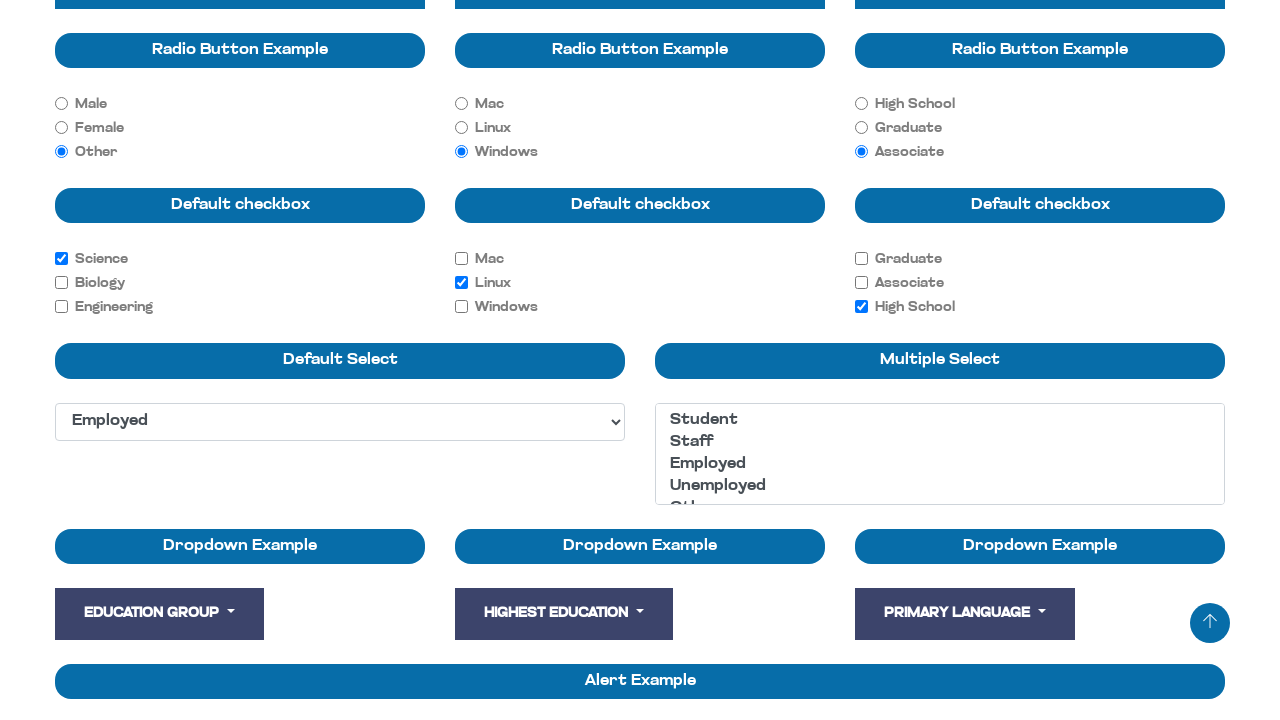